Navigates to V2EX homepage, clicks on multiple post titles to view their detail pages, and navigates back after each click to continue browsing the list.

Starting URL: https://www.v2ex.com/

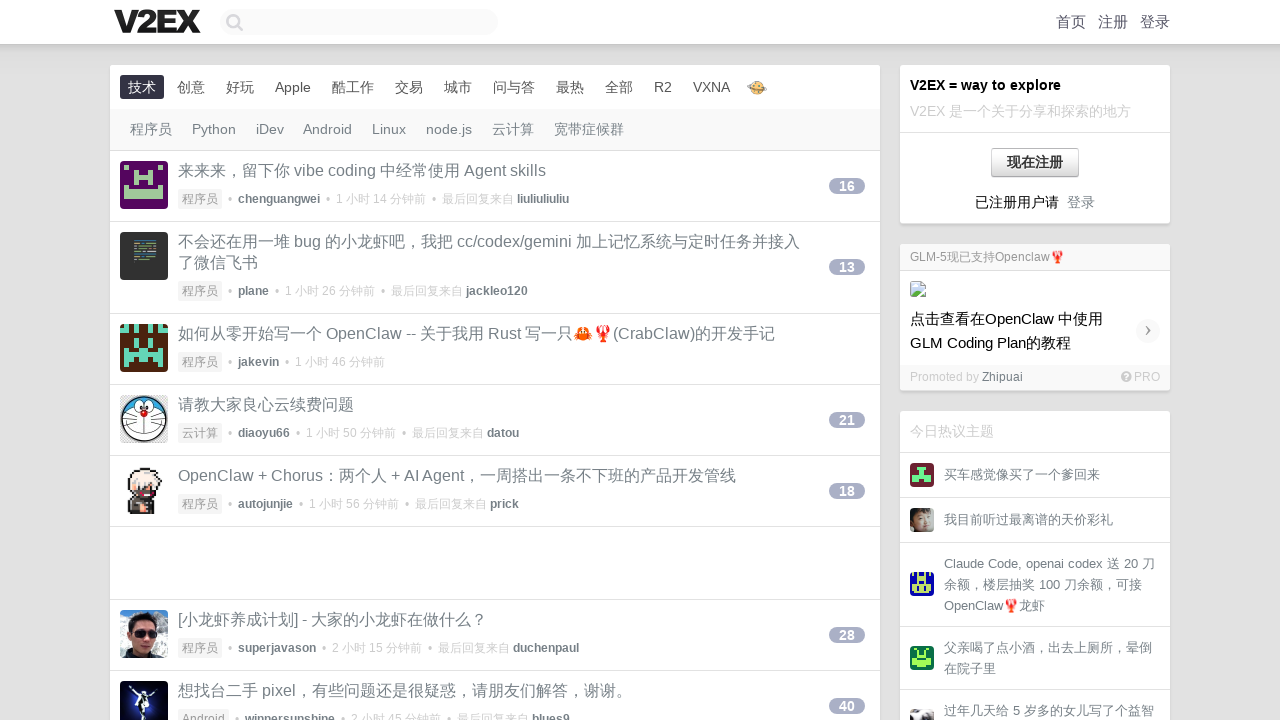

V2EX homepage loaded, post items visible
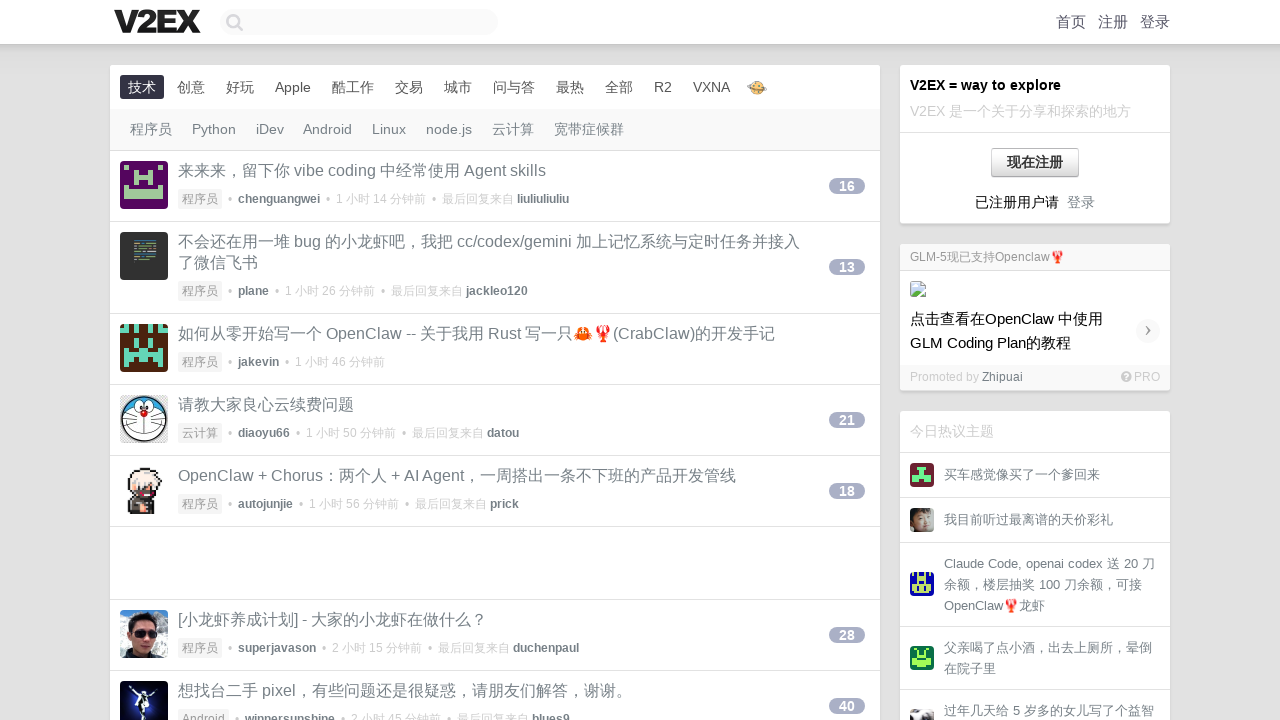

Found 5 post items to browse
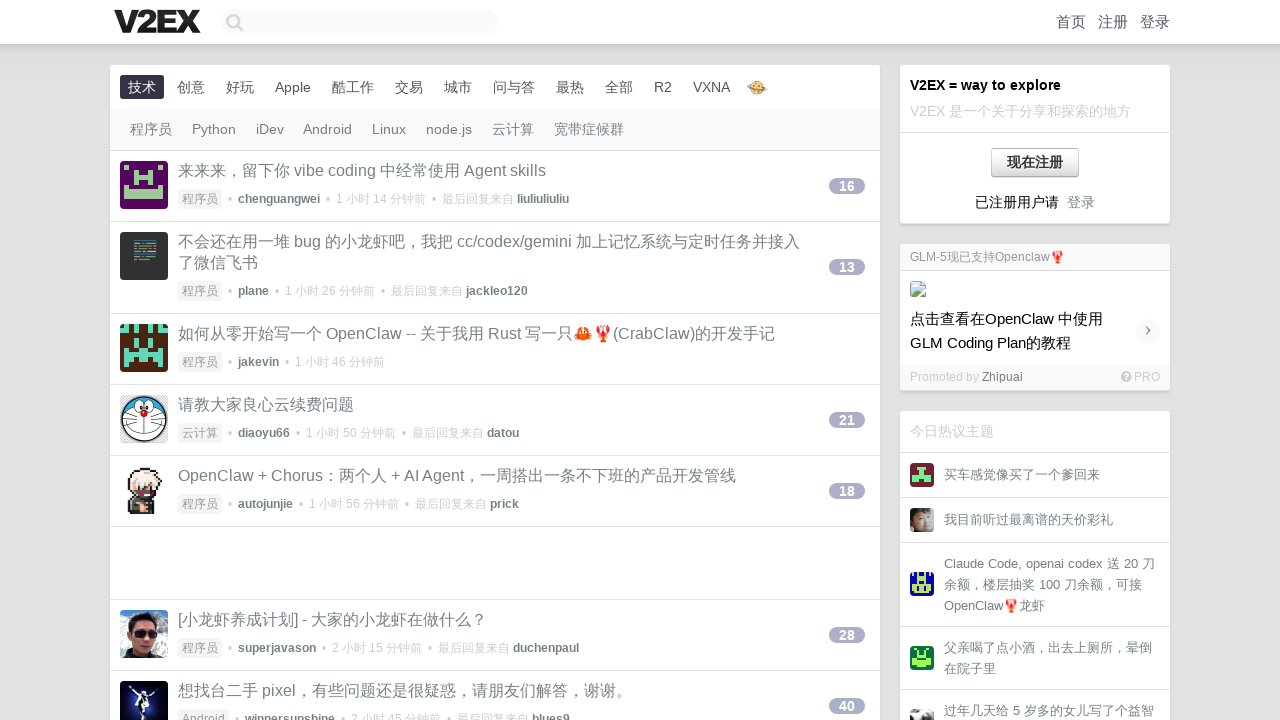

Clicked on post title #1 to view details
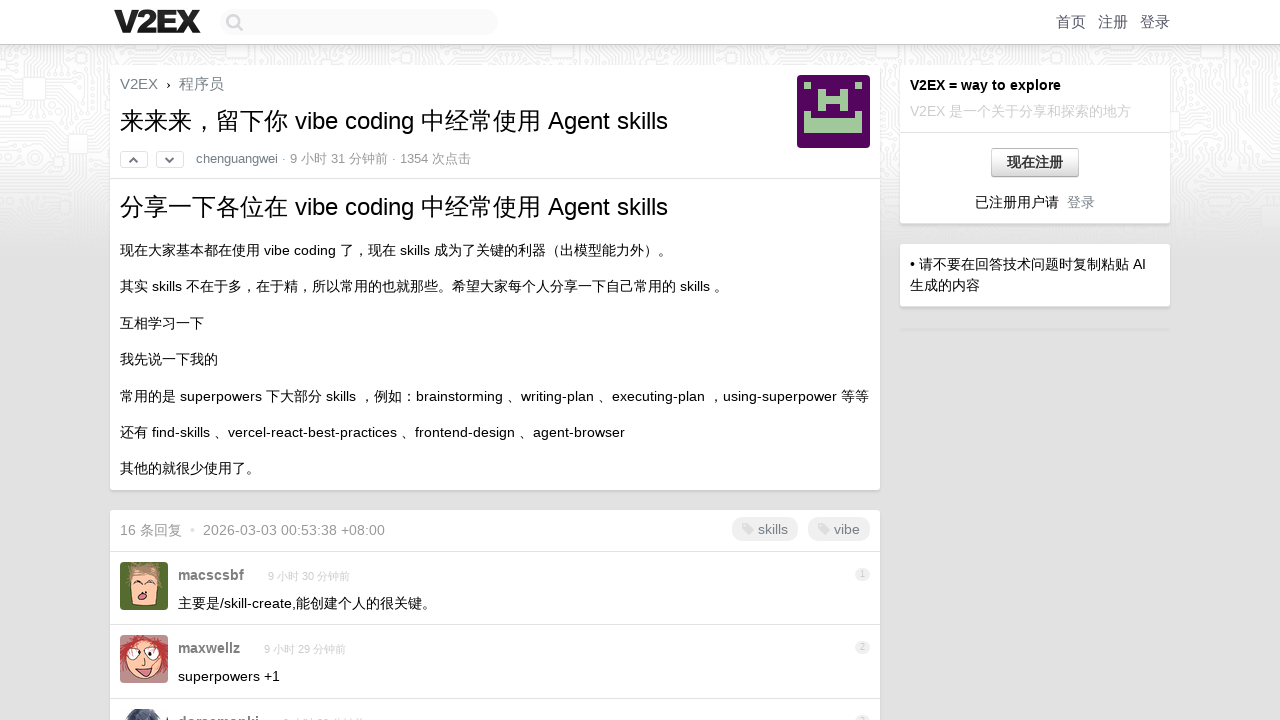

Post detail page #1 loaded
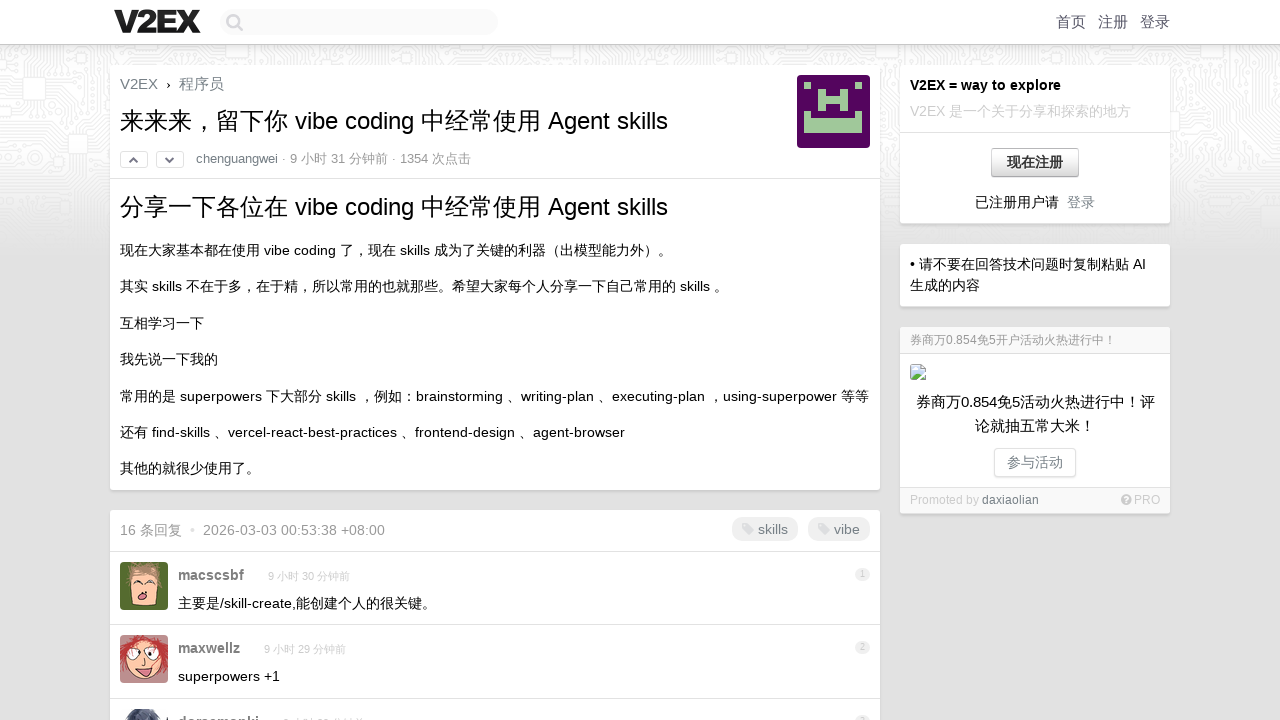

Navigated back to V2EX homepage from post #1
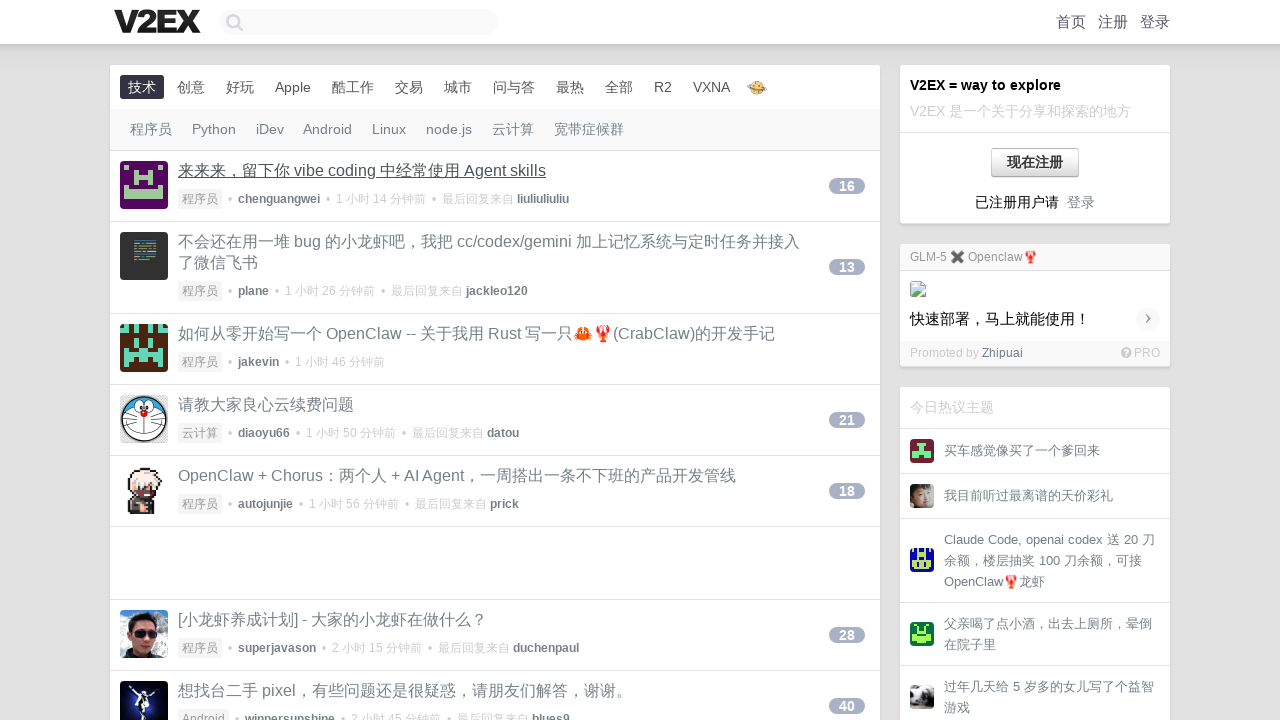

Homepage post list reloaded after navigation back
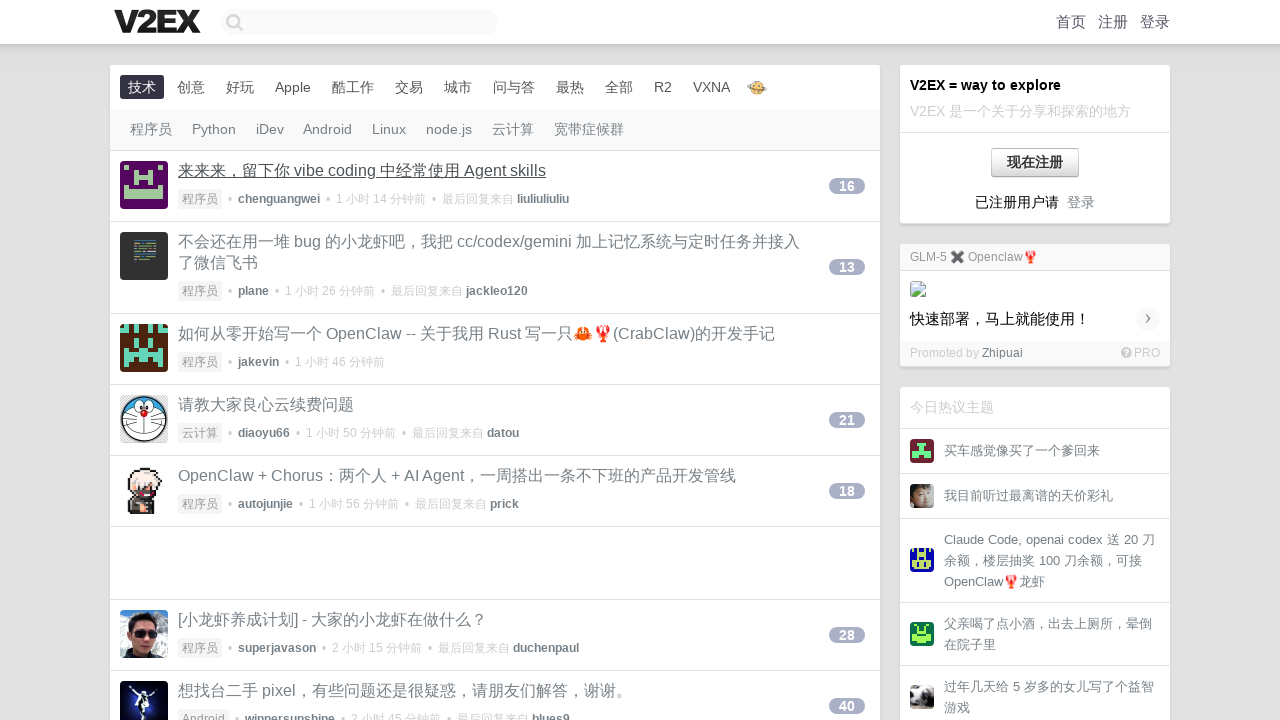

Clicked on post title #2 to view details
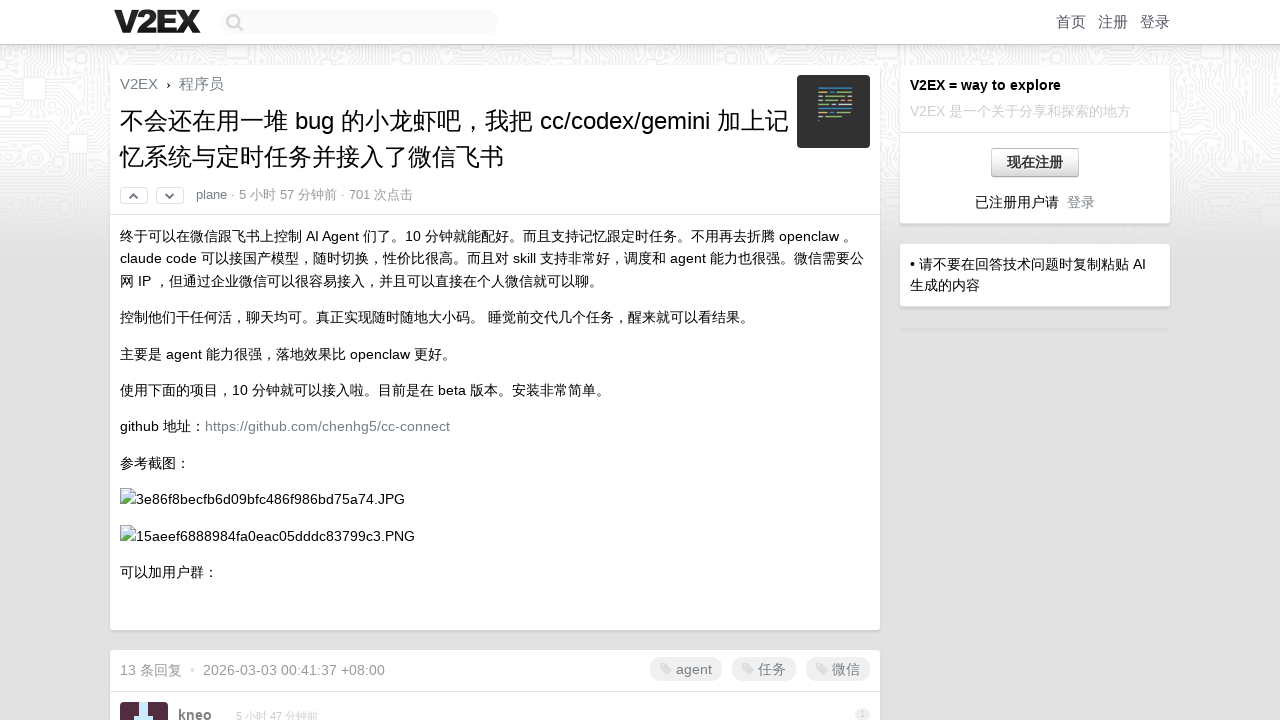

Post detail page #2 loaded
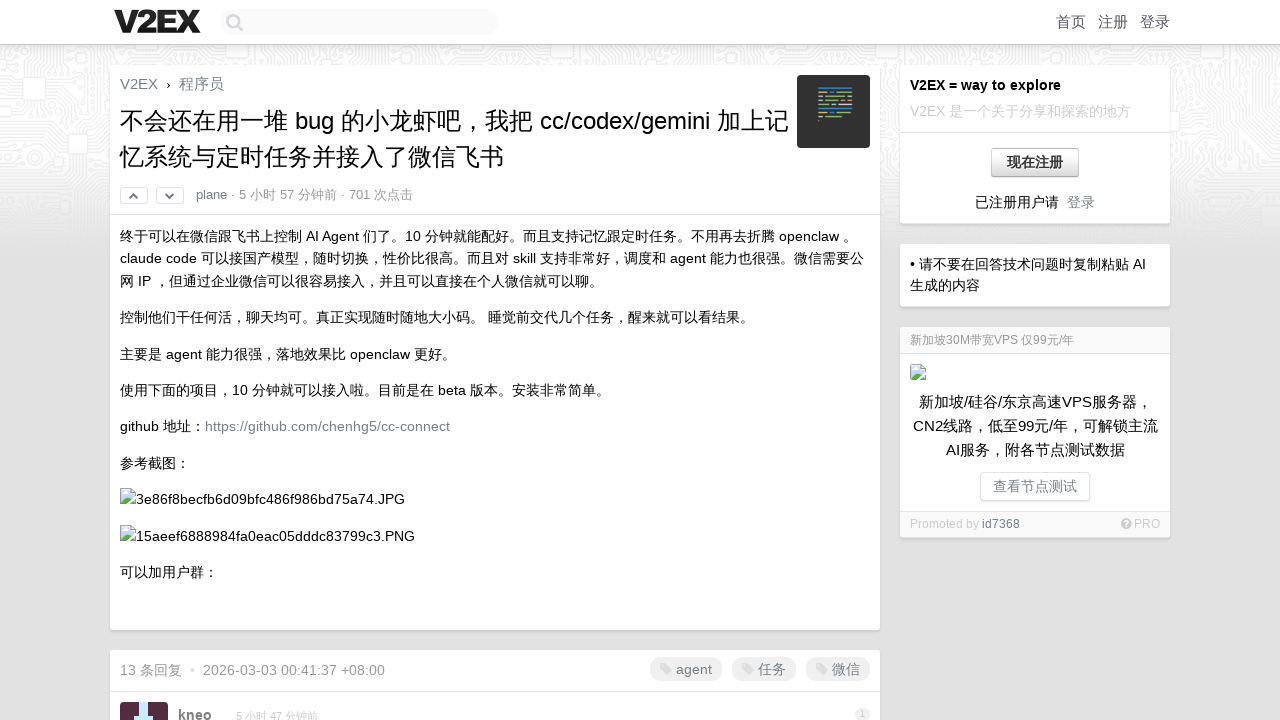

Navigated back to V2EX homepage from post #2
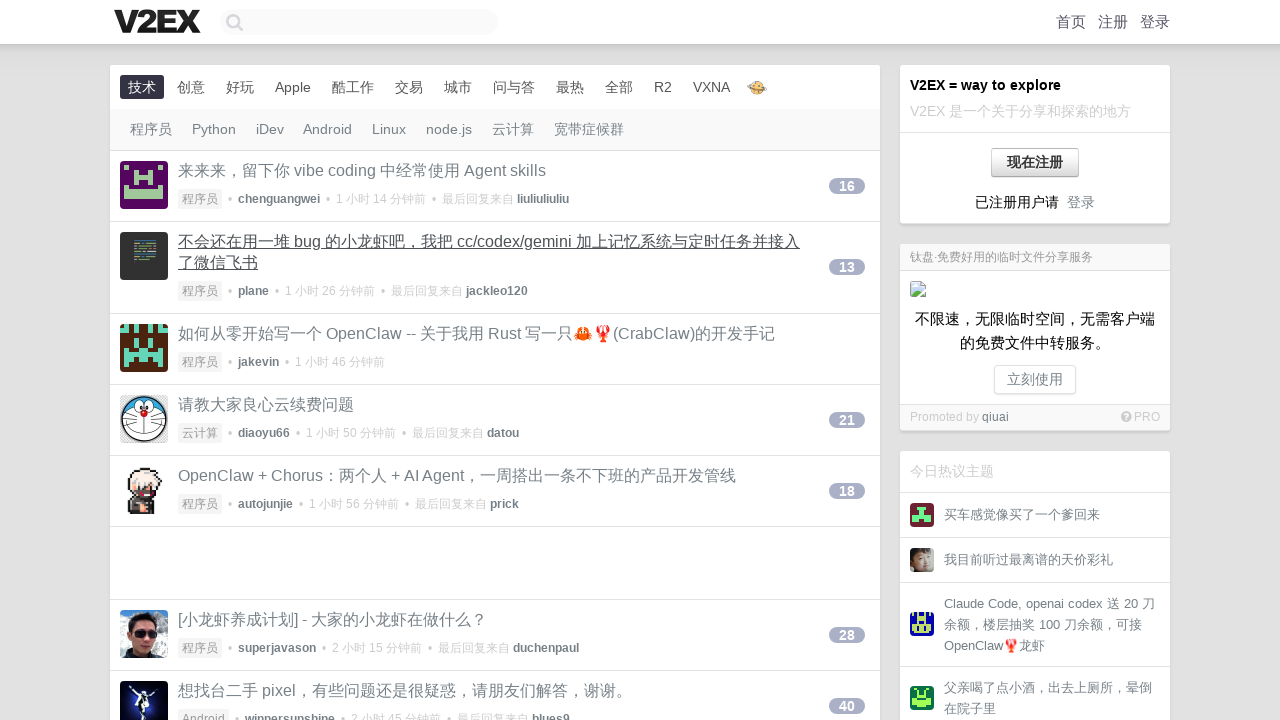

Homepage post list reloaded after navigation back
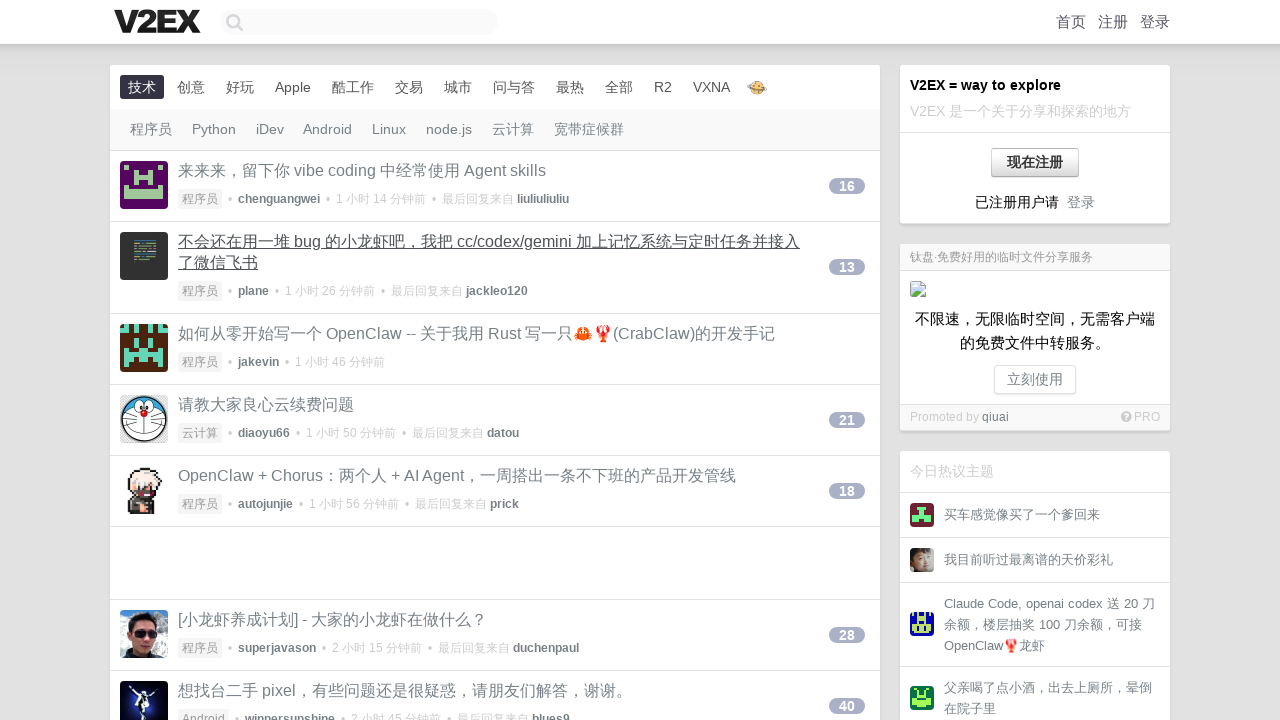

Clicked on post title #3 to view details
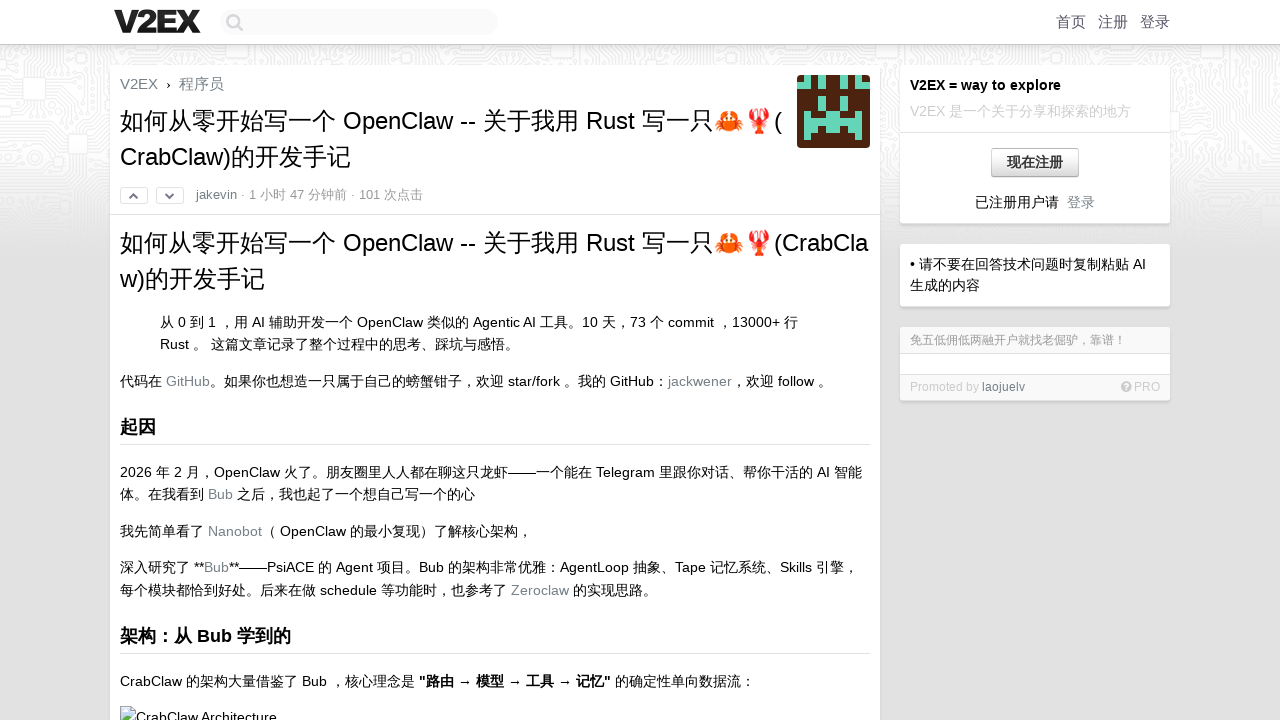

Post detail page #3 loaded
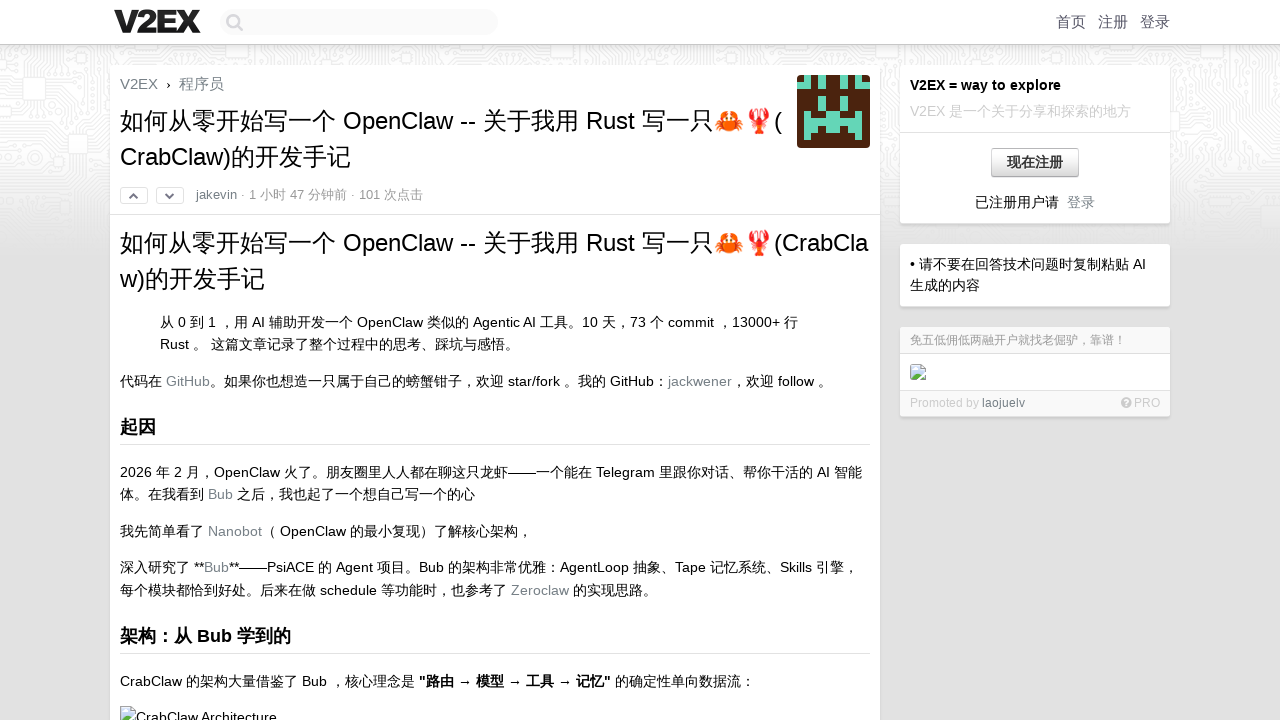

Navigated back to V2EX homepage from post #3
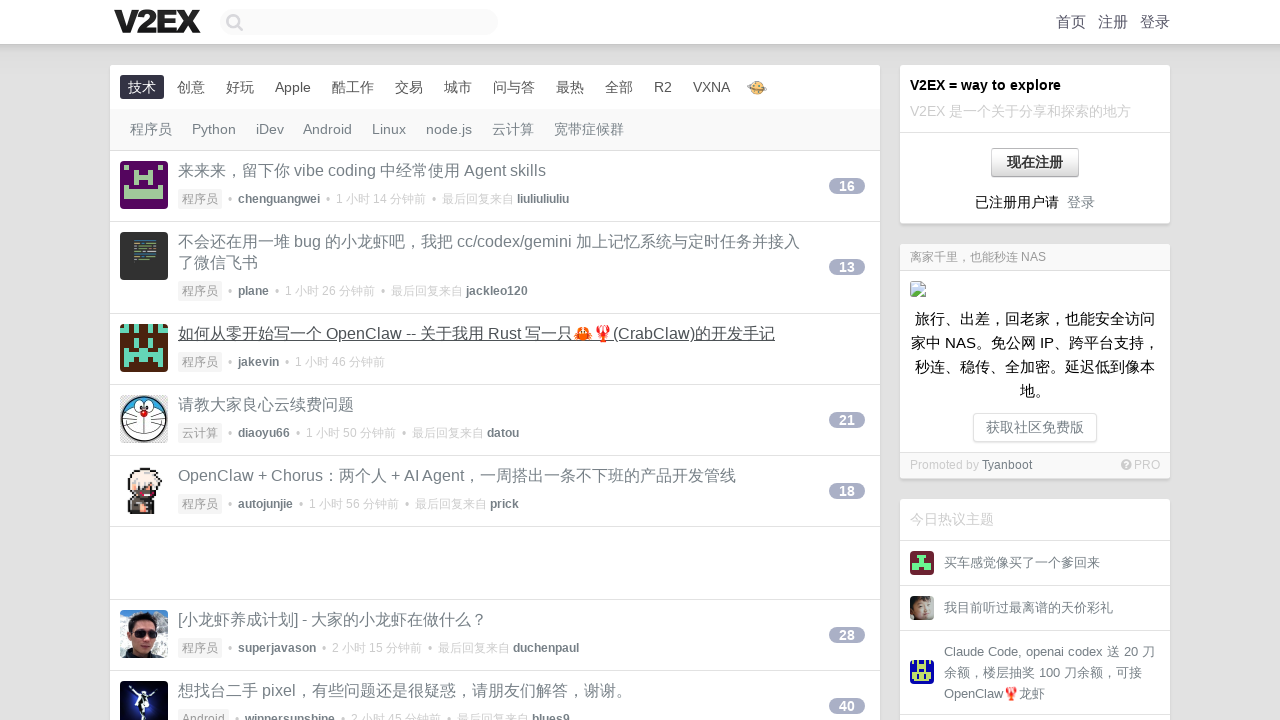

Homepage post list reloaded after navigation back
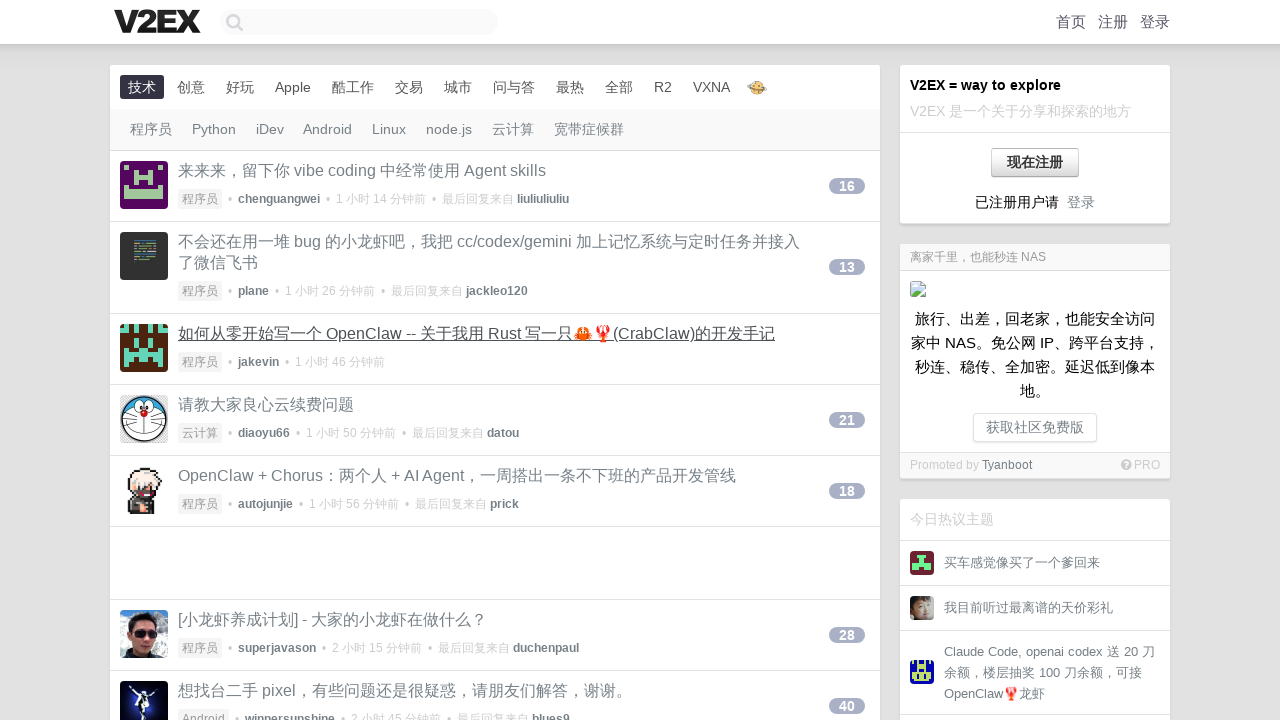

Clicked on post title #4 to view details
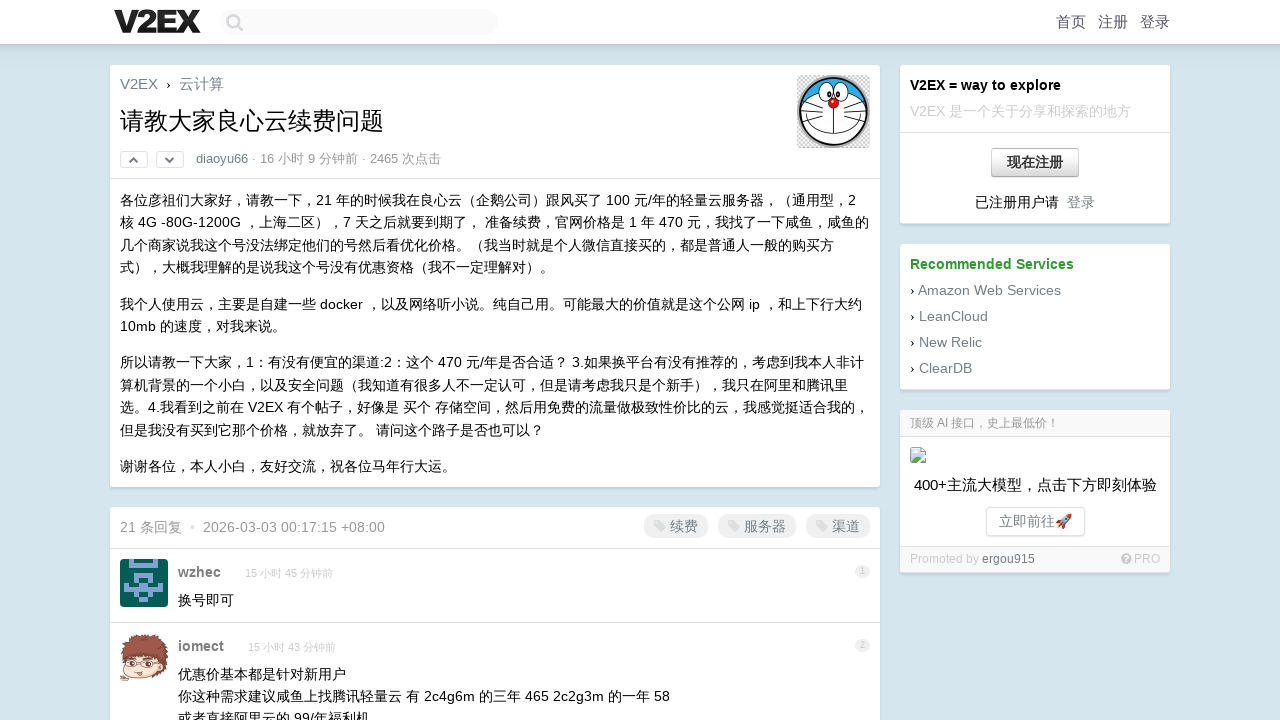

Post detail page #4 loaded
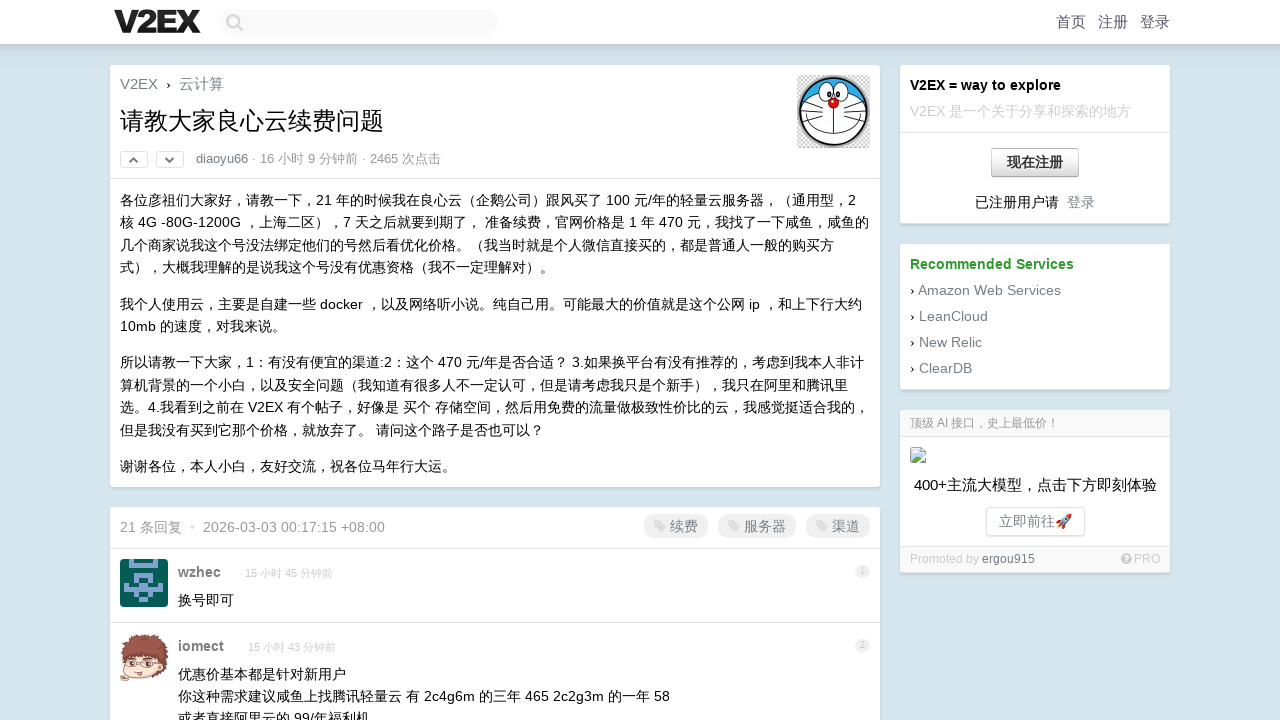

Navigated back to V2EX homepage from post #4
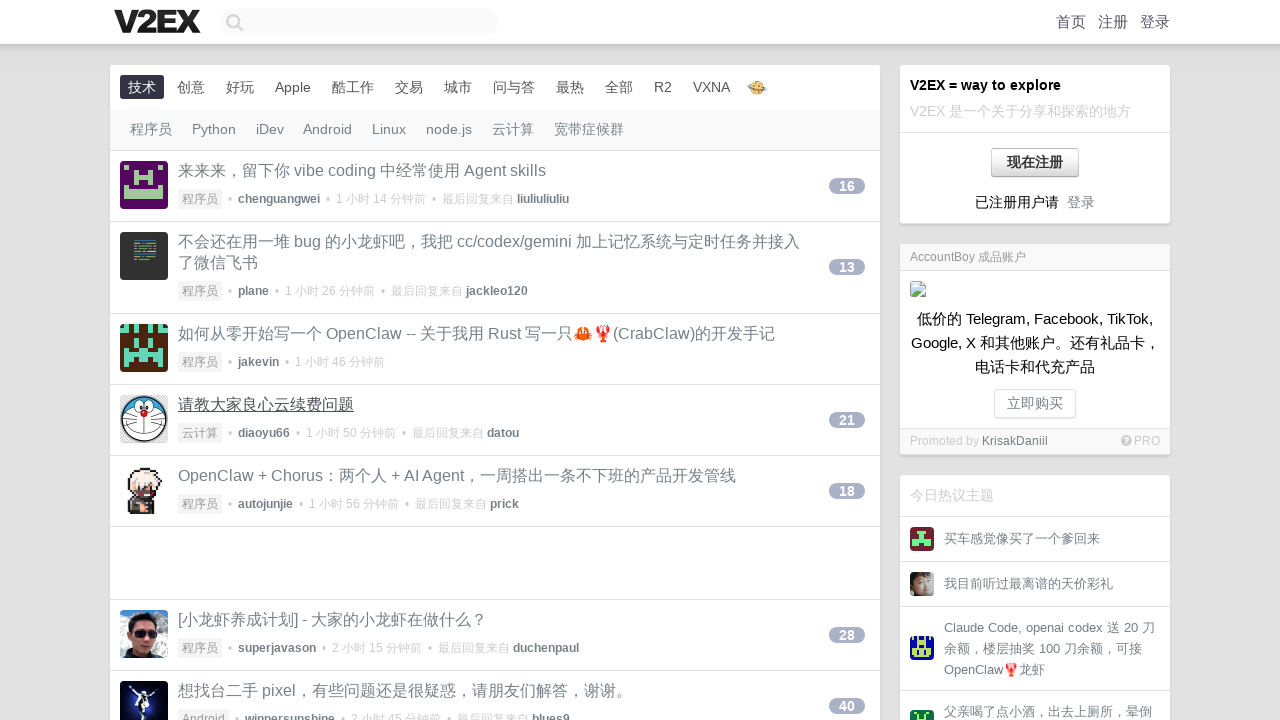

Homepage post list reloaded after navigation back
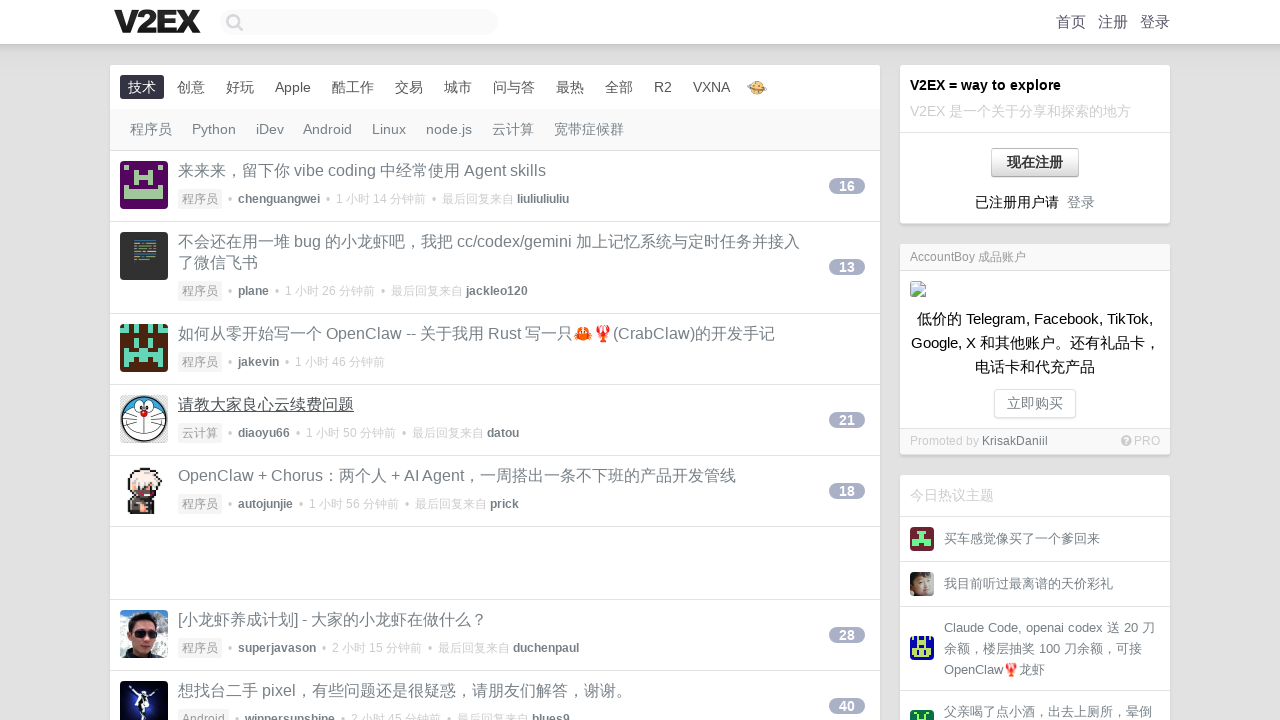

Clicked on post title #5 to view details
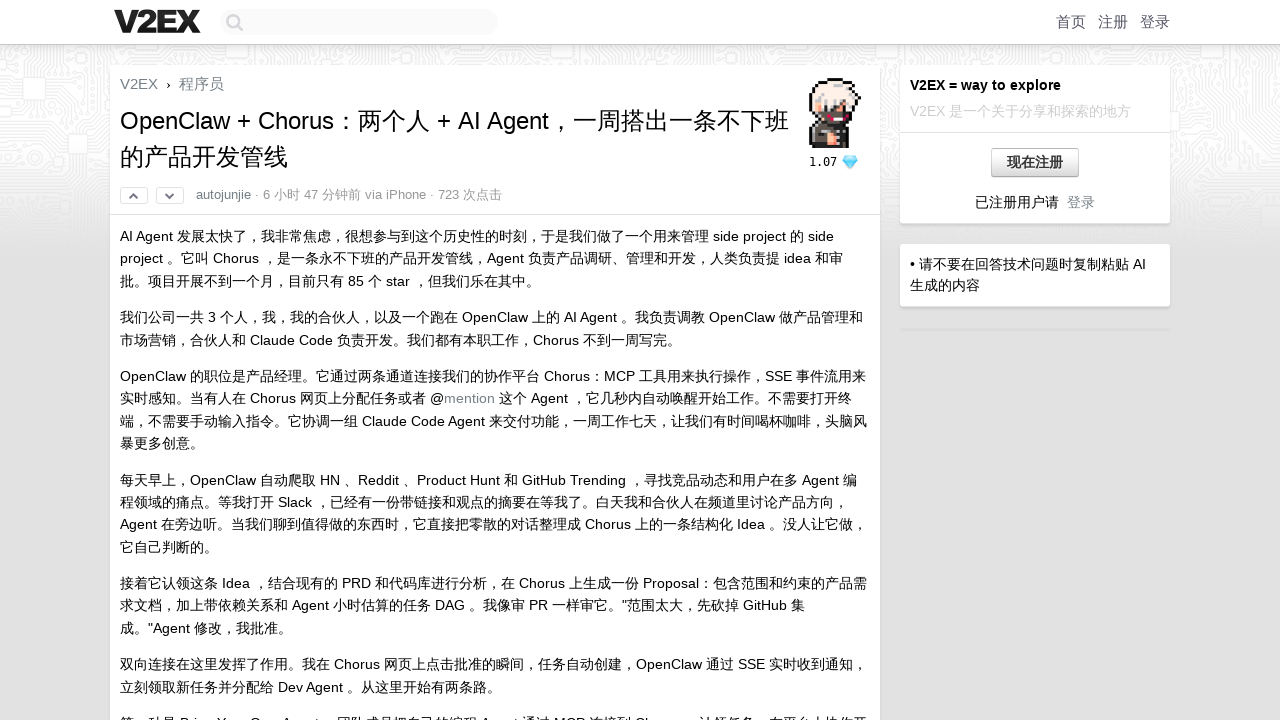

Post detail page #5 loaded
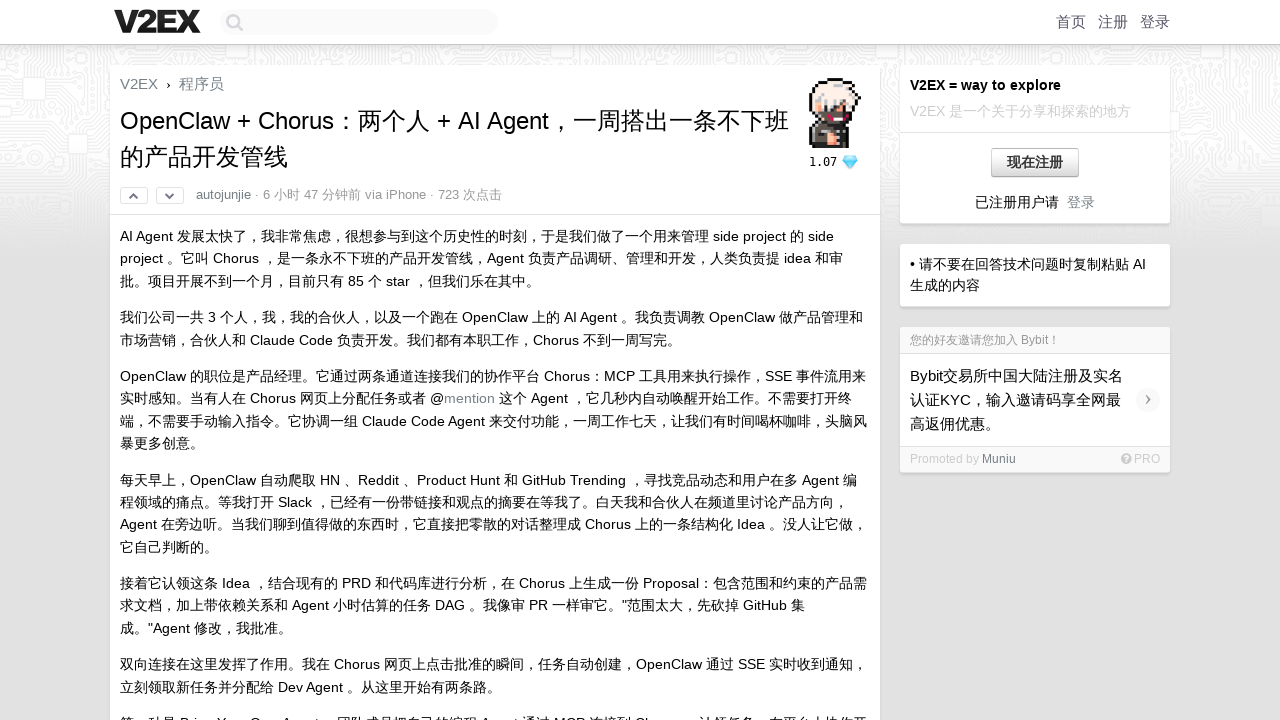

Navigated back to V2EX homepage from post #5
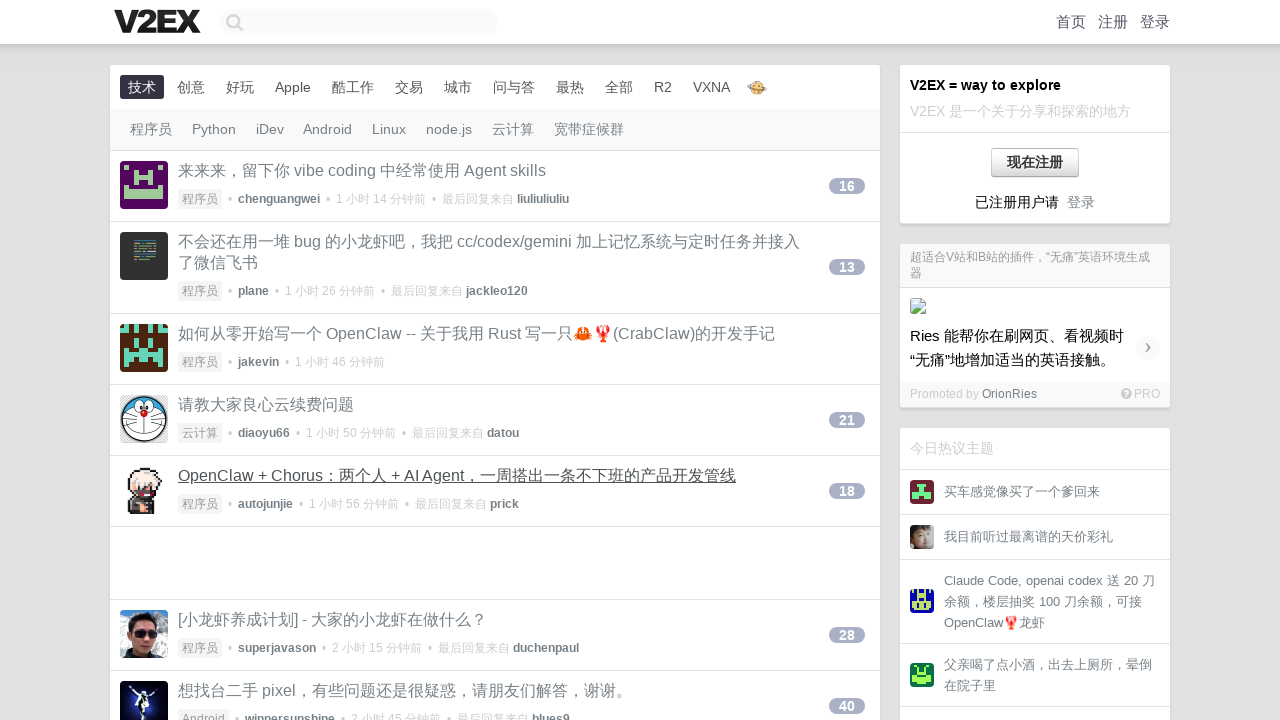

Homepage post list reloaded after navigation back
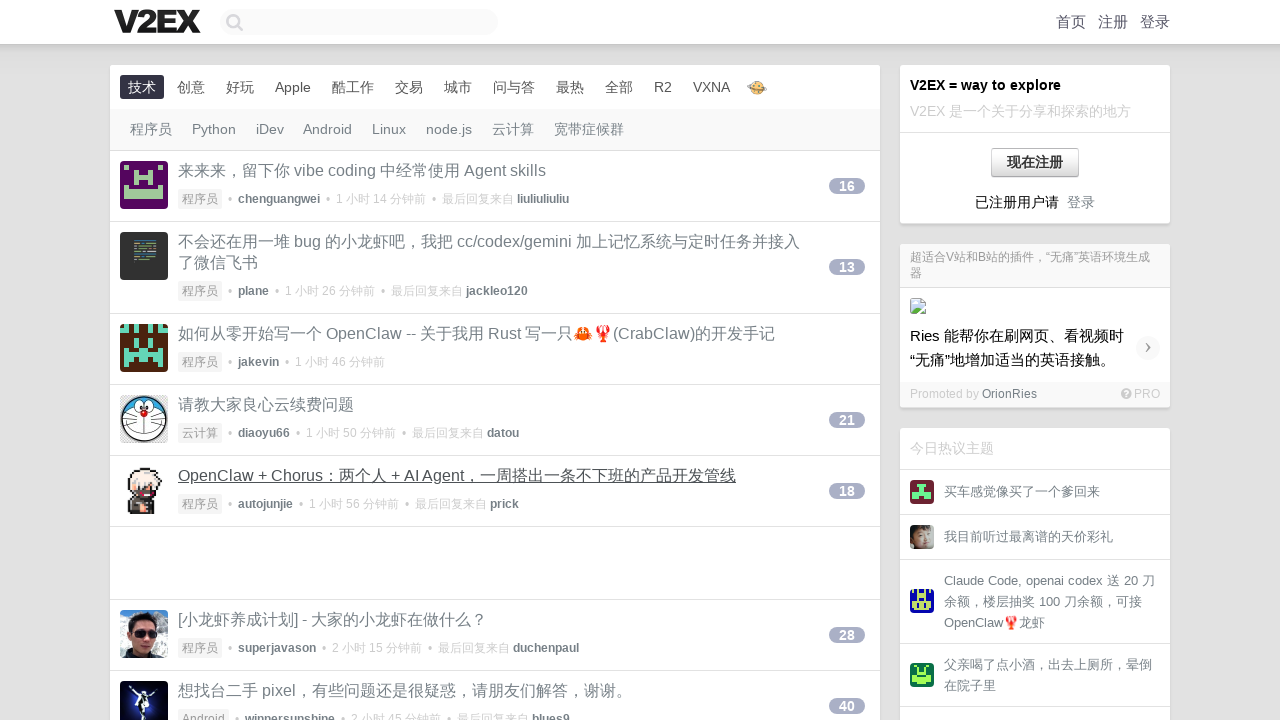

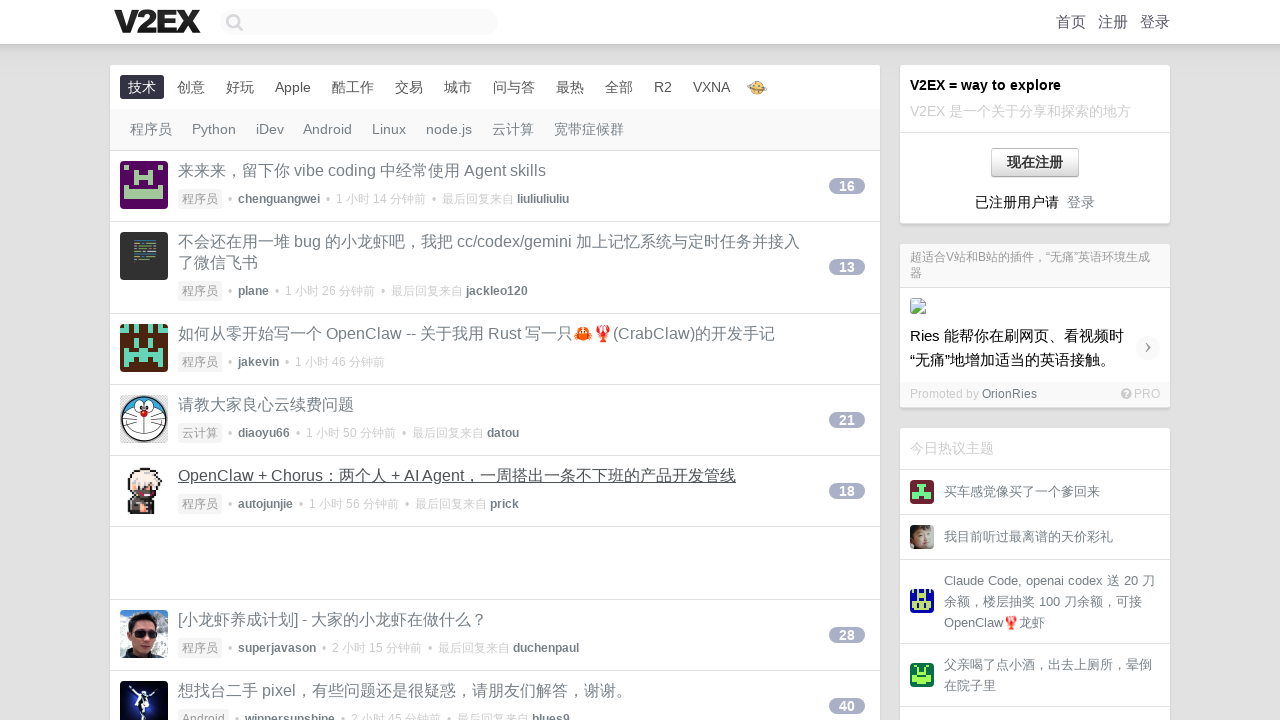